Tests A/B test opt-out by adding opt-out cookie before visiting the test page, then navigating to verify opt-out is active

Starting URL: http://the-internet.herokuapp.com

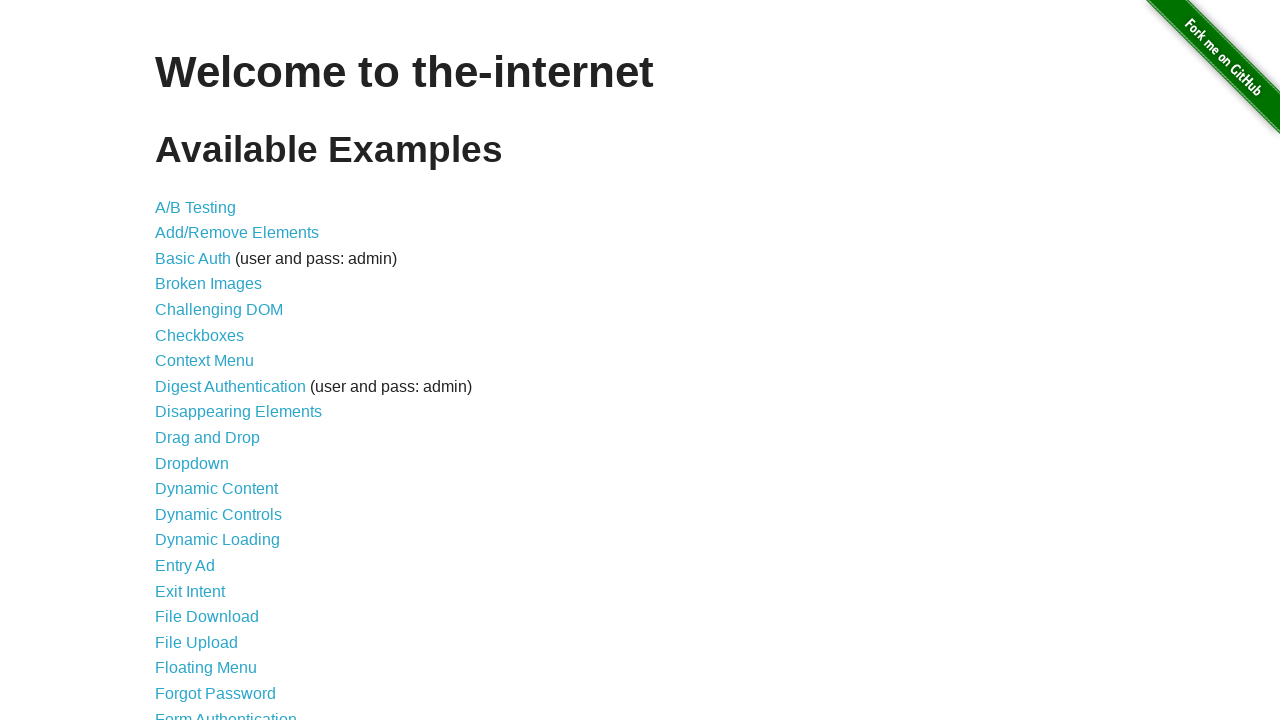

Added optimizelyOptOut cookie to opt out of A/B test
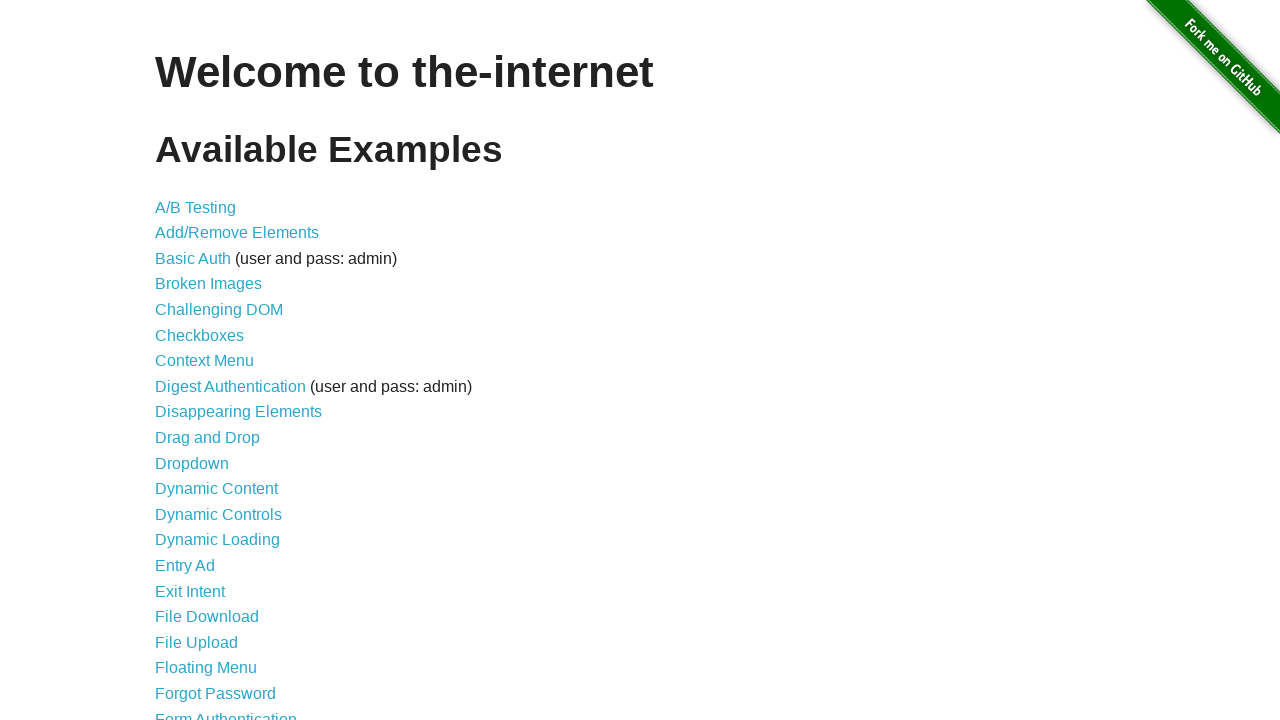

Navigated to A/B test page
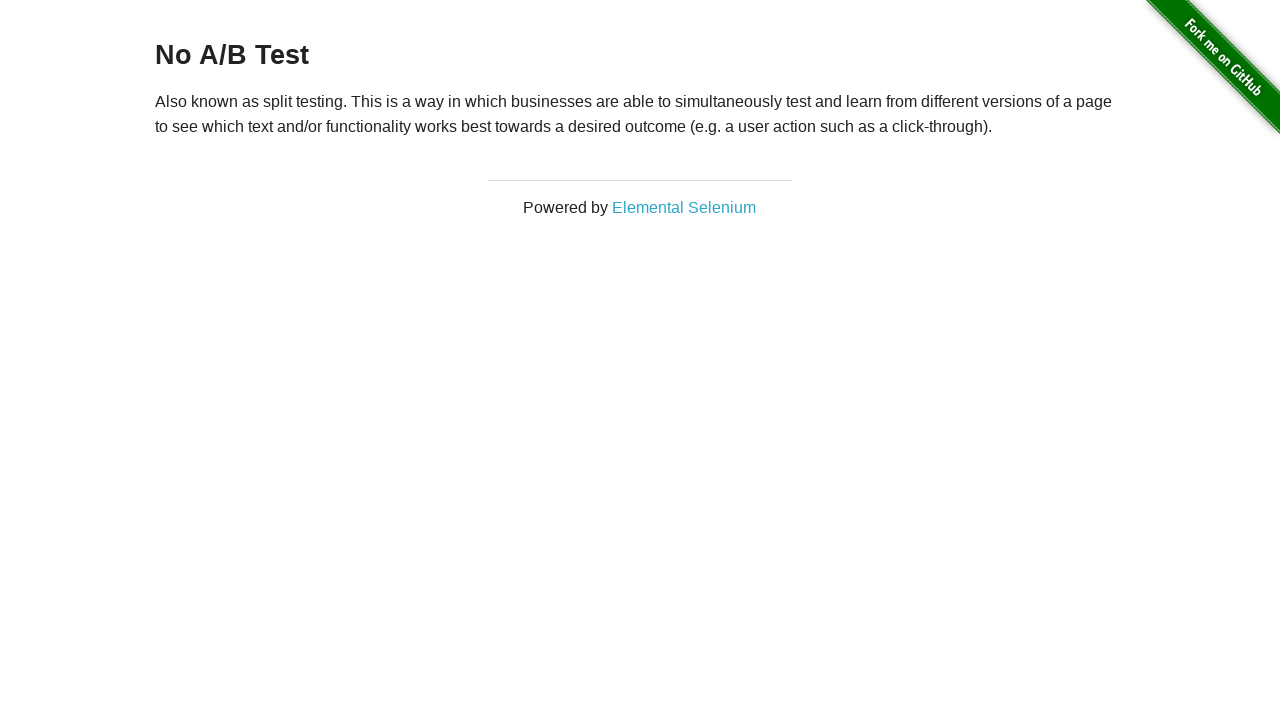

Retrieved heading text to verify opt-out state
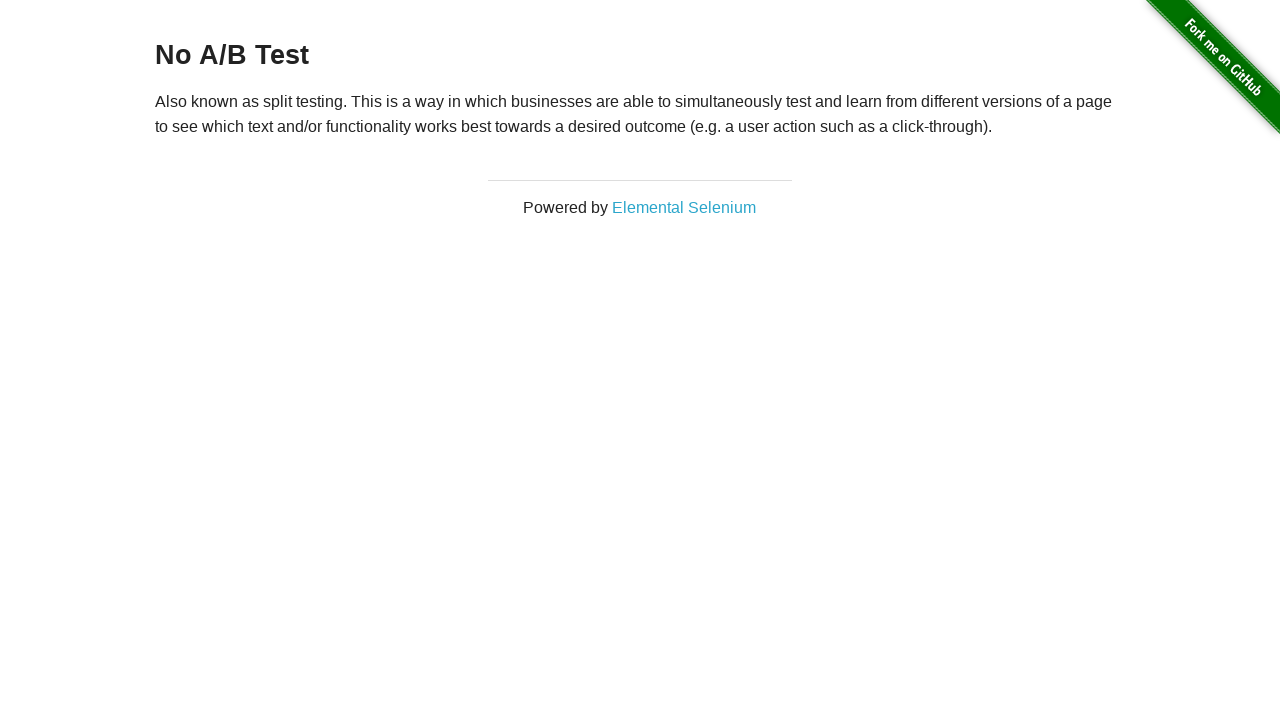

Verified heading starts with 'No A/B Test' - opt-out is active
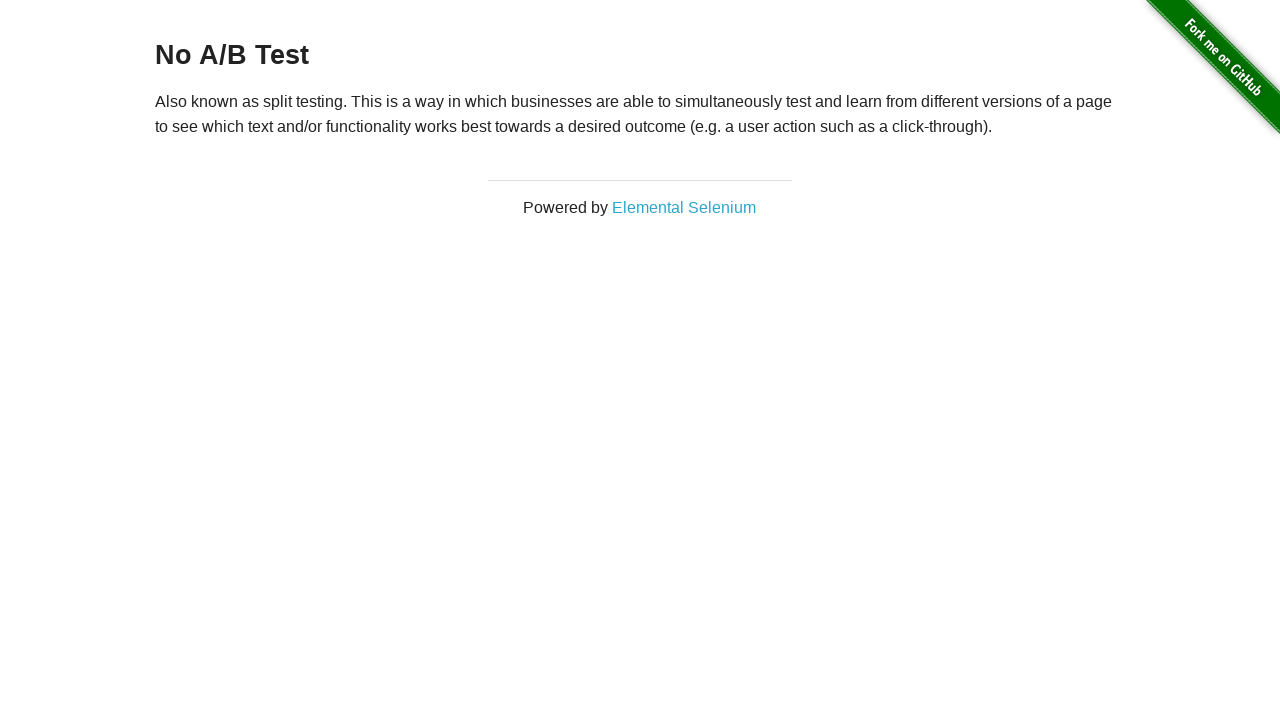

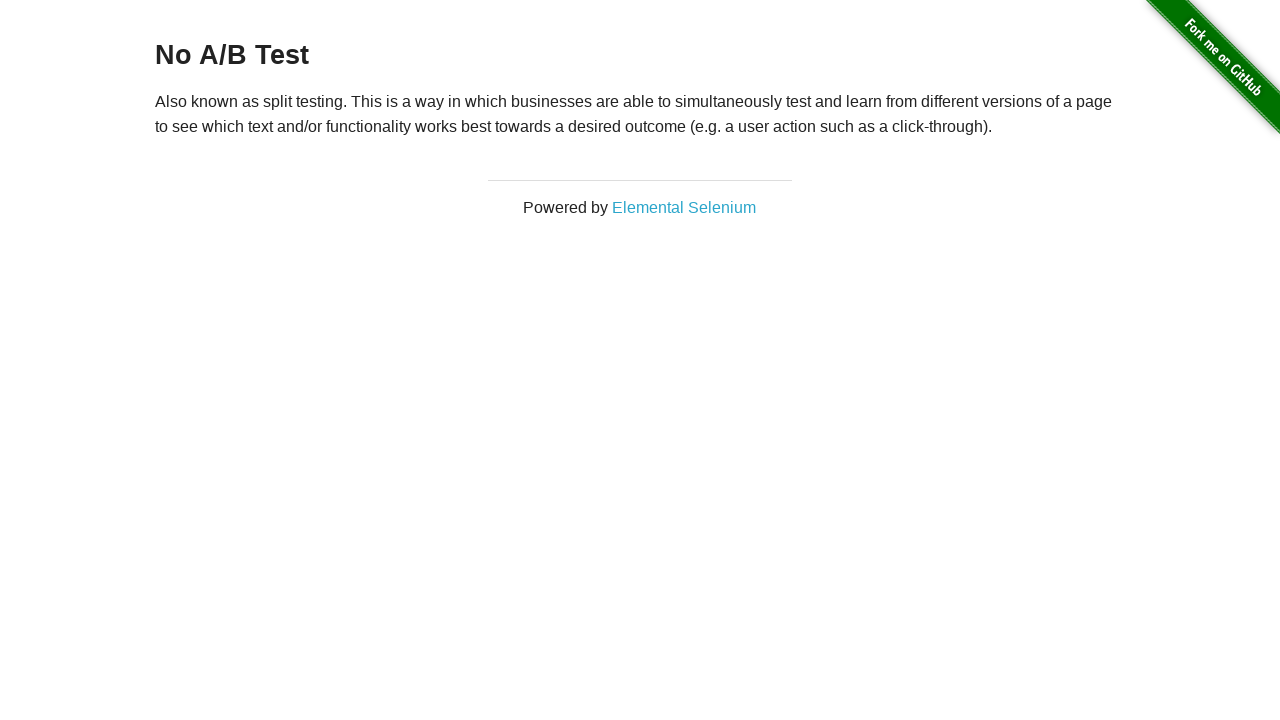